Tests iframe switching functionality by navigating to Rediff.com, switching to an iframe to read content, then switching back to the main page and clicking on the SPORTS link

Starting URL: https://rediff.com

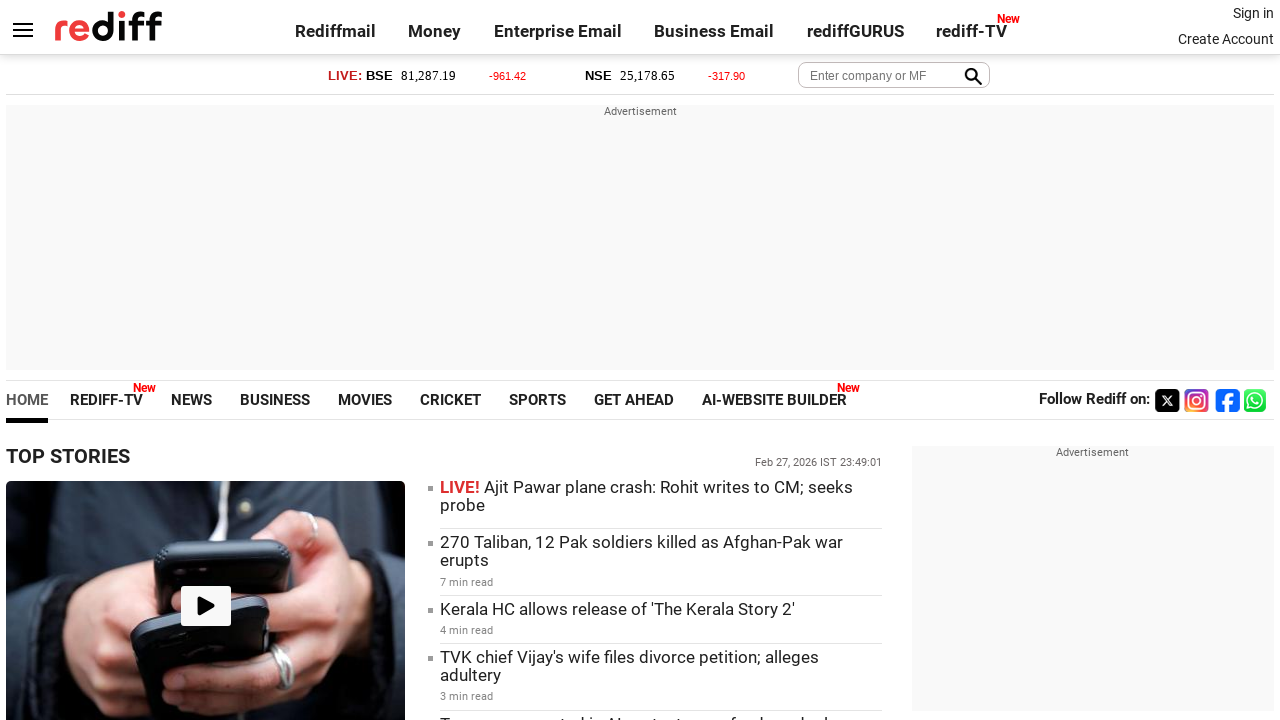

Located the money iframe (#moneyiframe)
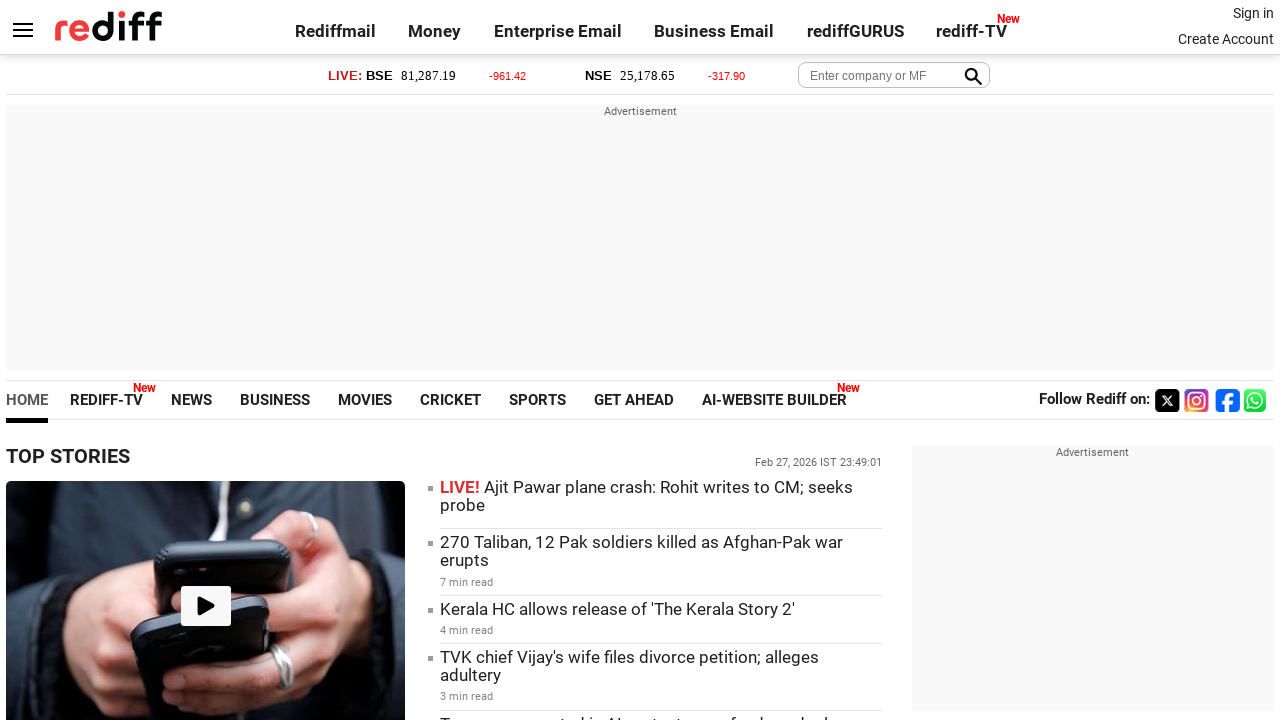

Retrieved NSE index text content from iframe
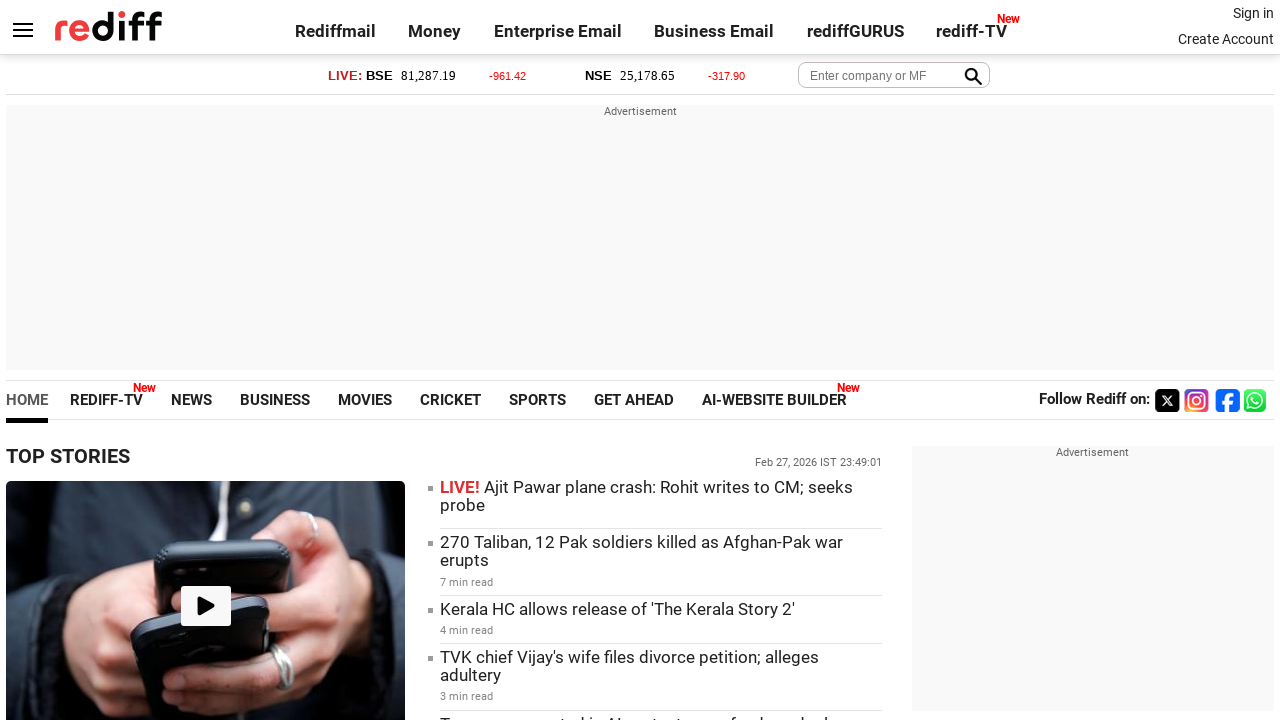

Clicked SPORTS link on main page at (538, 400) on text=SPORTS
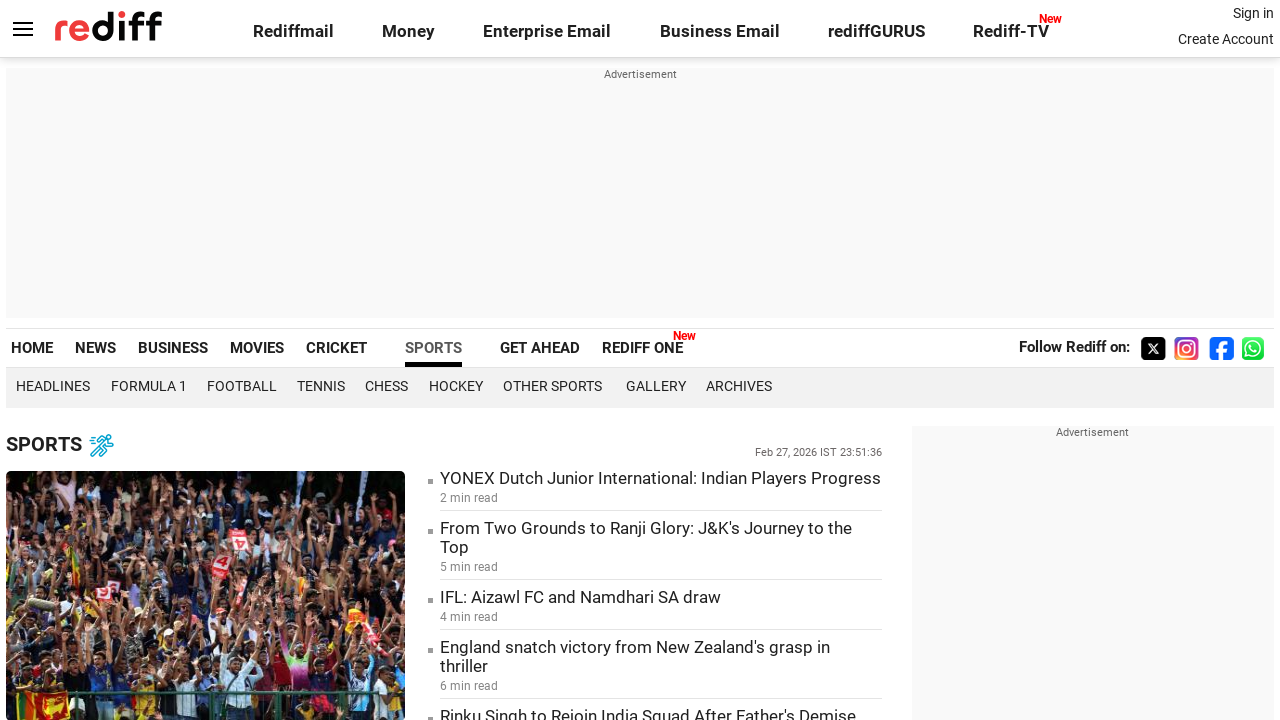

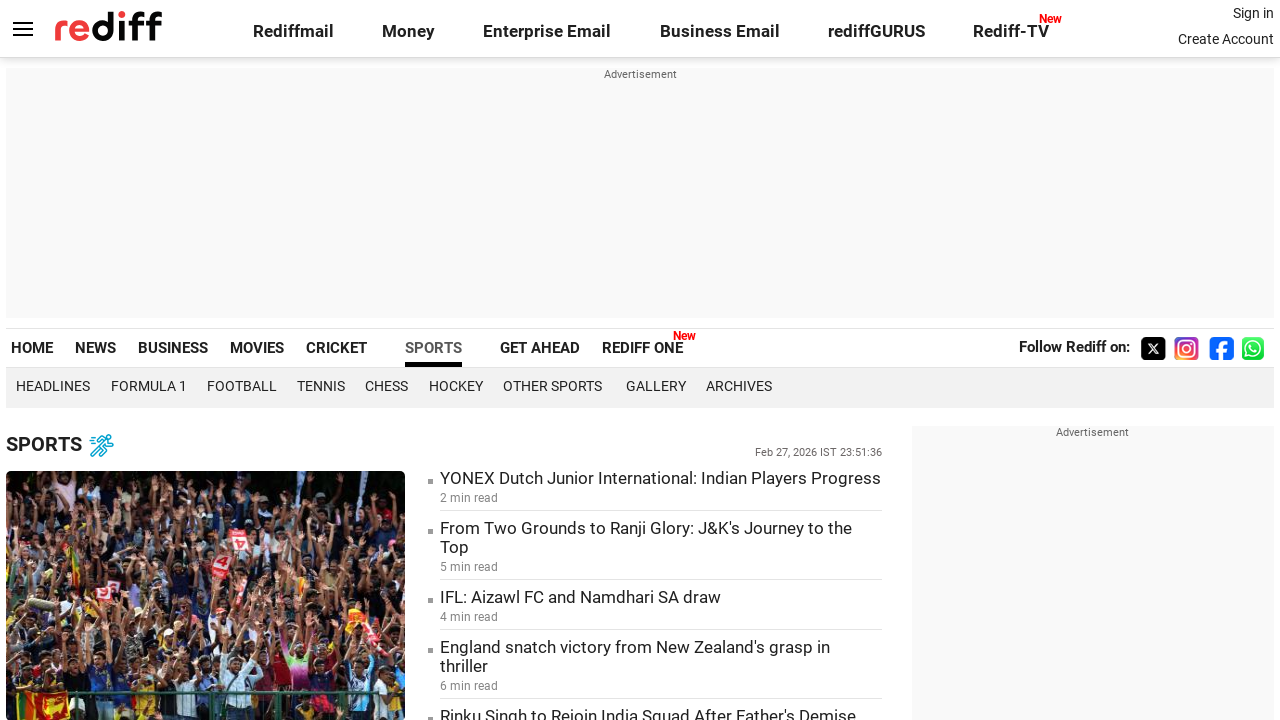